Tests a slow calculator web application by entering two random 2-digit numbers, performing a random operation (addition, subtraction, multiplication, or division), and verifying the result

Starting URL: https://bonigarcia.dev/selenium-webdriver-java/slow-calculator.html

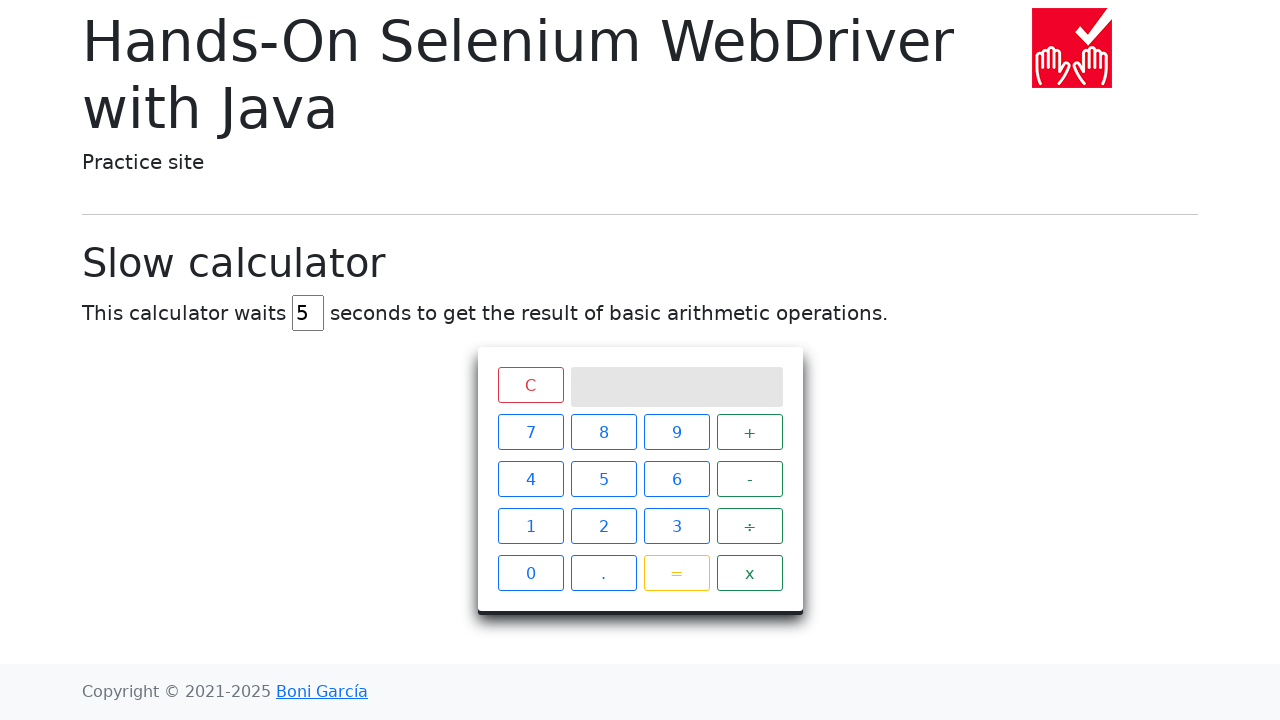

Clicked digit 2 for first number at (604, 526) on //div[@id='calculator']//span[contains(text(),'2')]
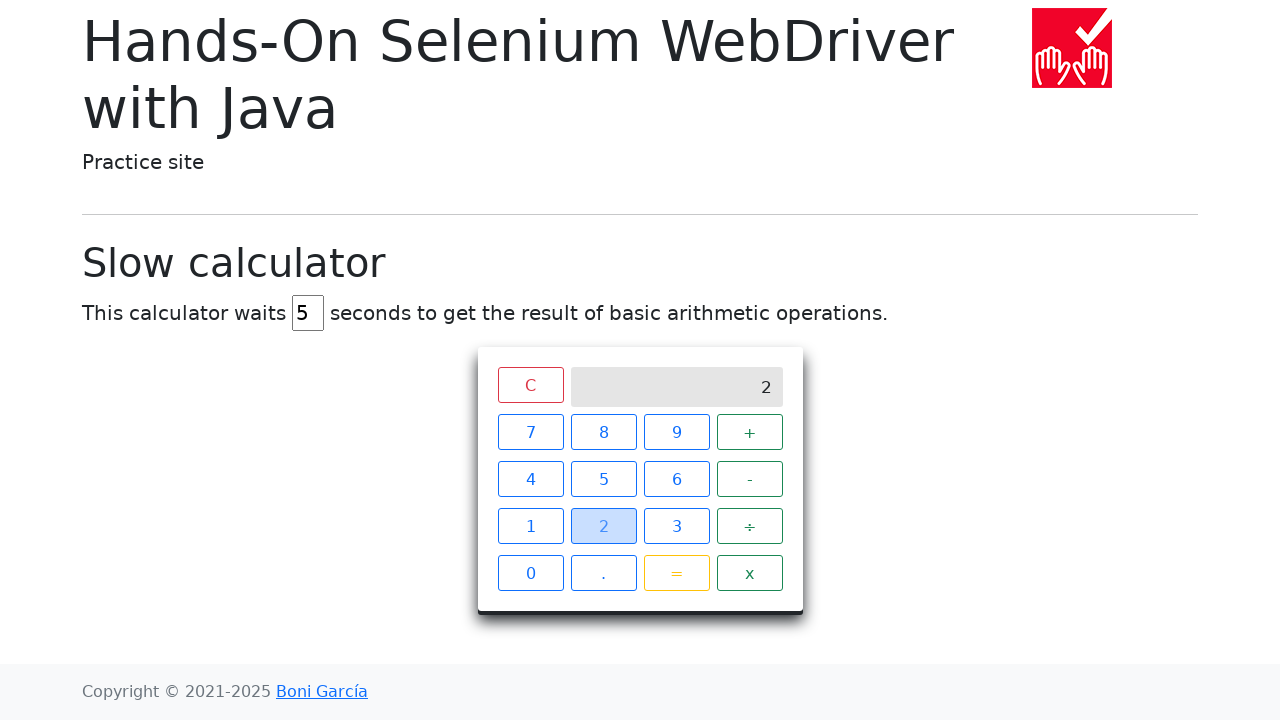

Clicked digit 7 for first number at (530, 432) on //div[@id='calculator']//span[contains(text(),'7')]
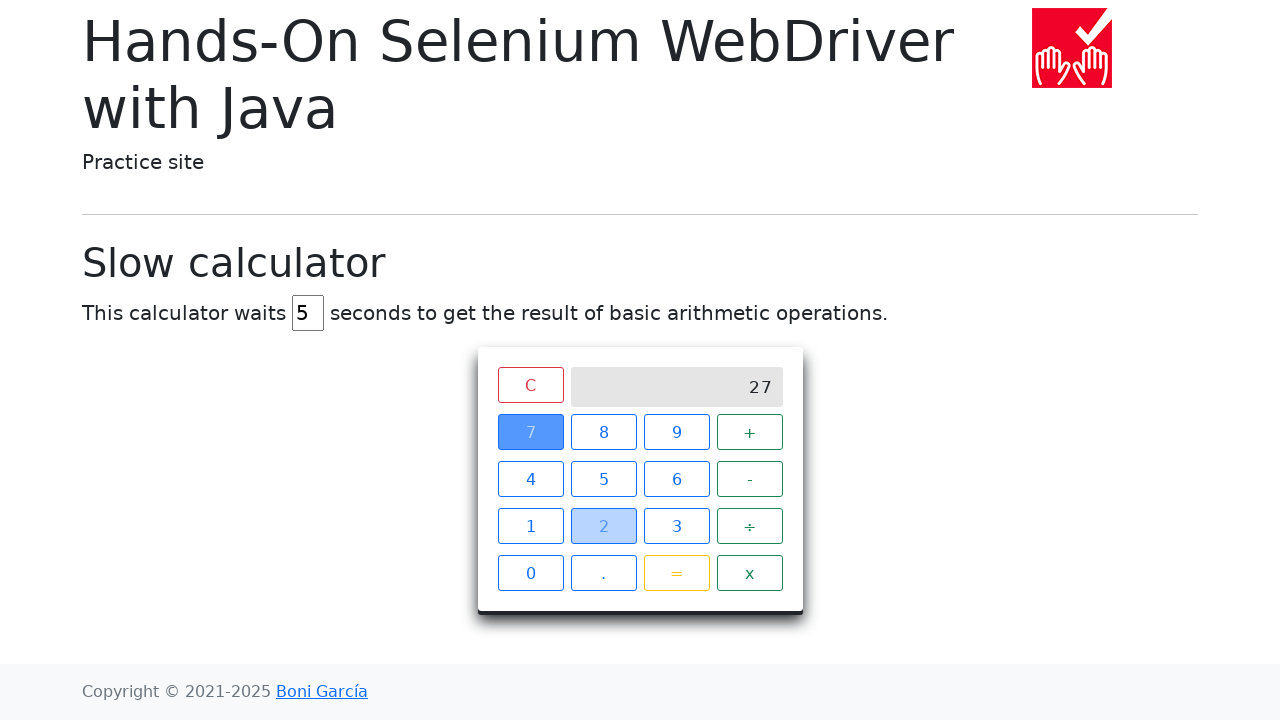

Located all operator buttons
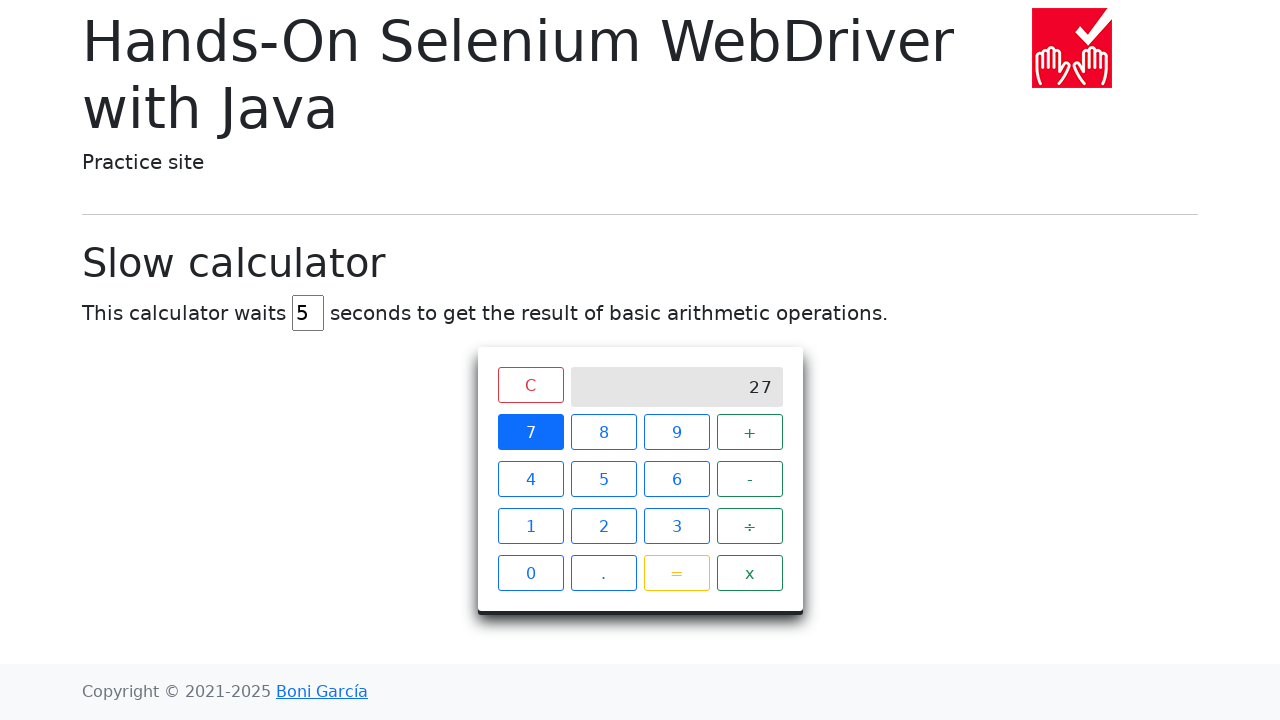

Selected random operator at index 3 at (750, 573) on xpath=//*[@id='calculator']//span[contains(@class,'operator btn btn-outline-succ
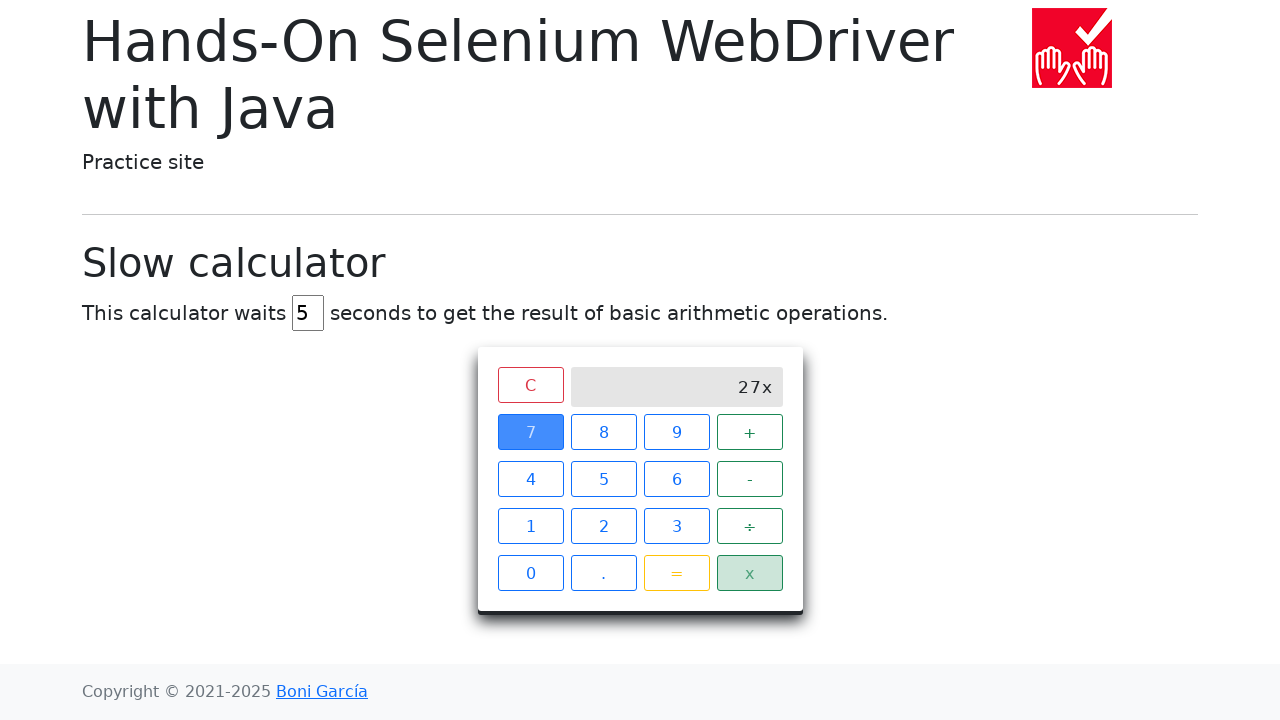

Retrieved operator text: 'x'
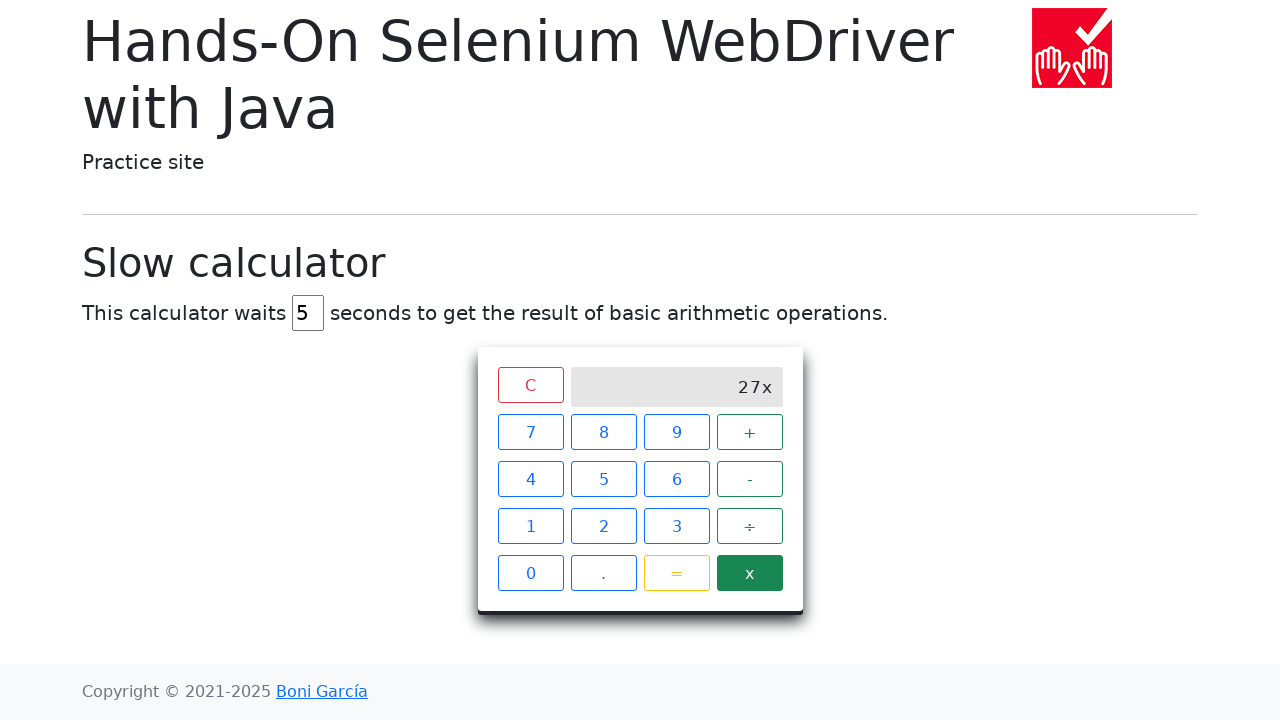

Clicked digit 5 for second number at (604, 479) on //div[@id='calculator']//span[contains(text(),'5')]
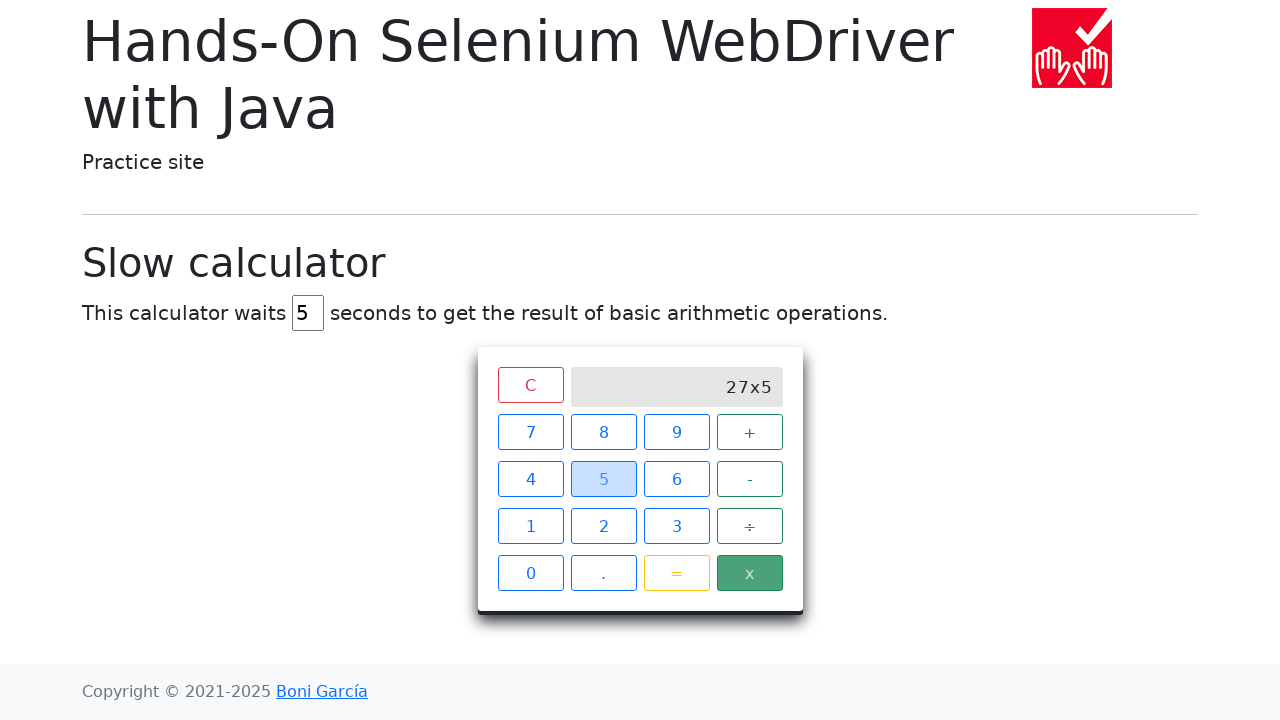

Clicked digit 5 for second number at (604, 479) on //div[@id='calculator']//span[contains(text(),'5')]
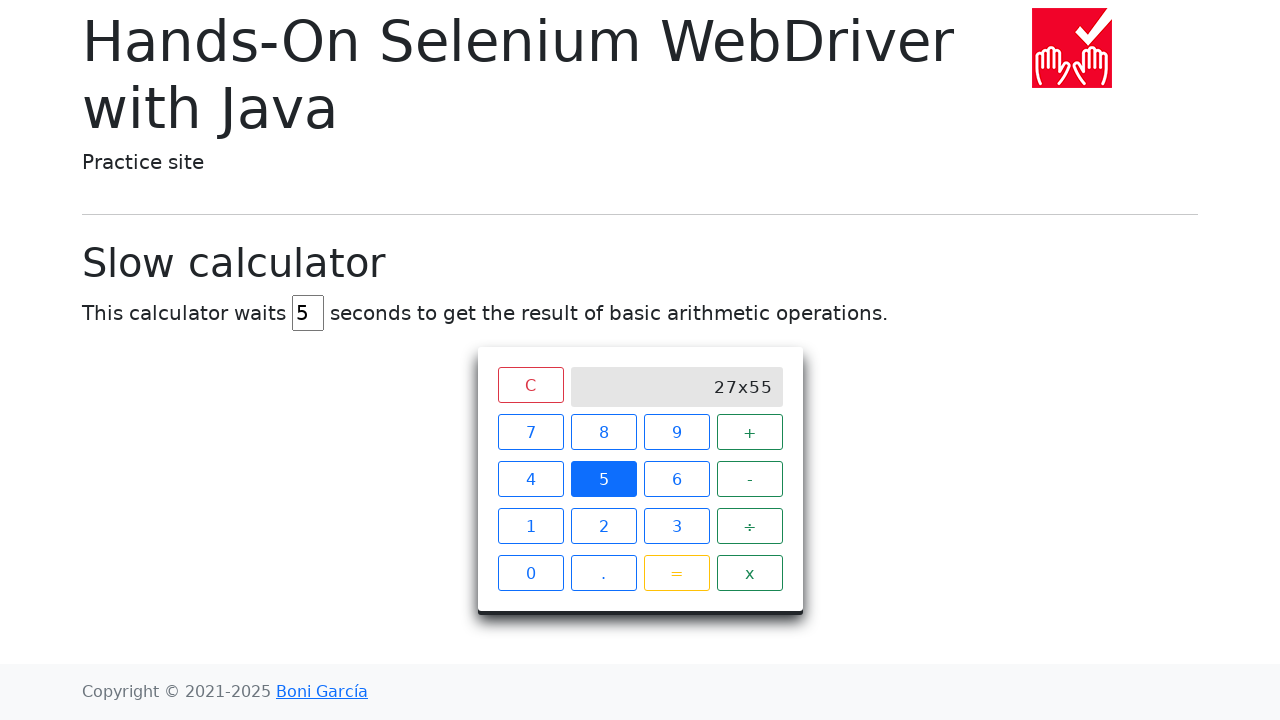

Retrieved expression from screen: '27x55'
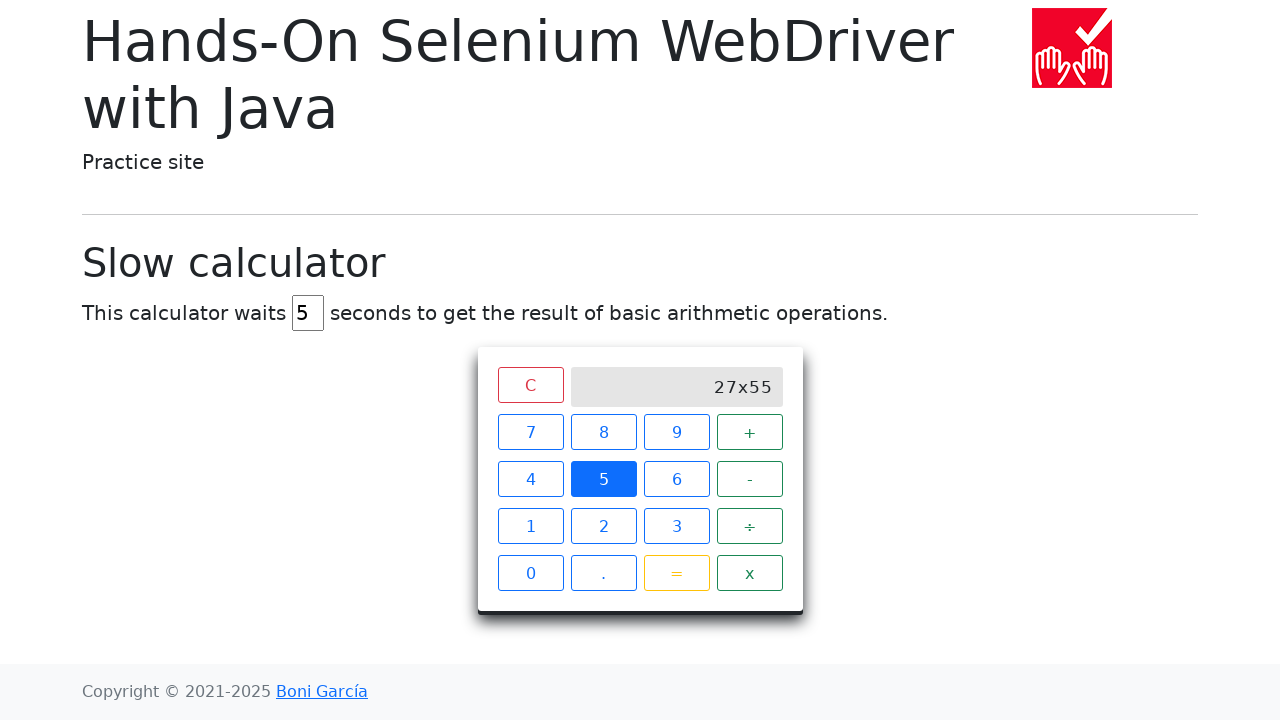

Parsed expression into numbers: 27.0 and 55.0
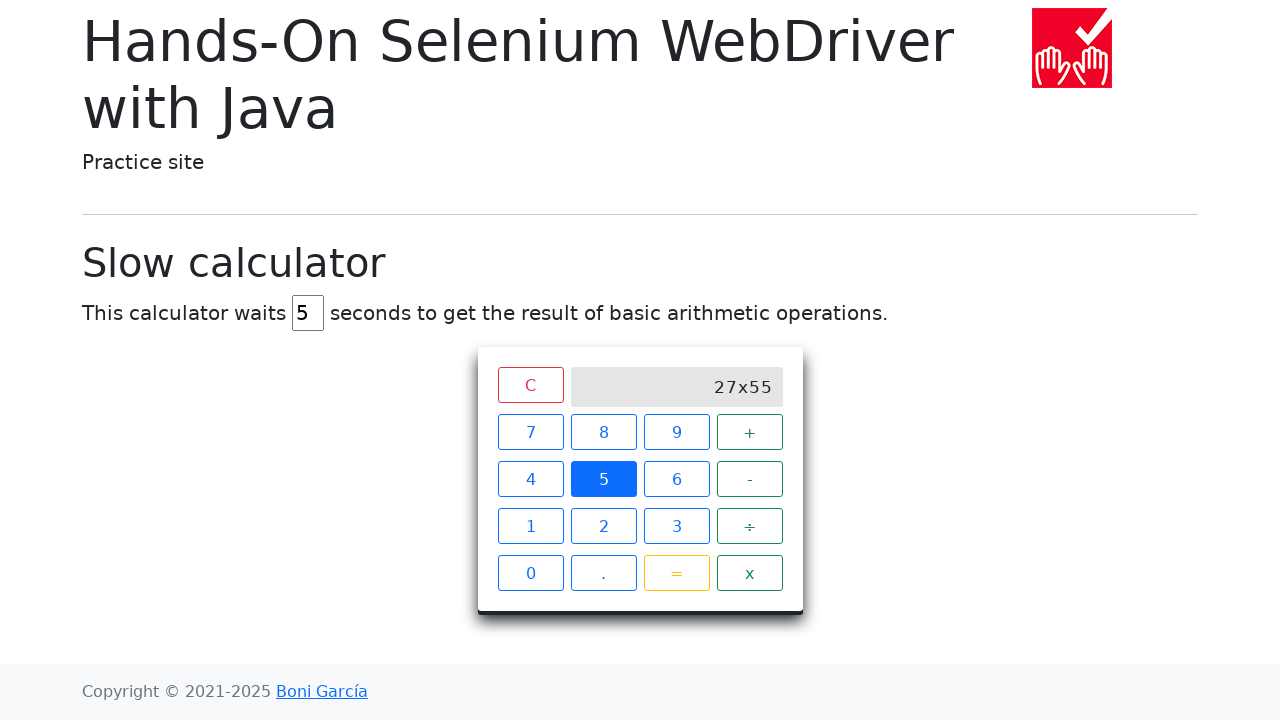

Calculated expected result: 27.0 x 55.0 = 1485.0
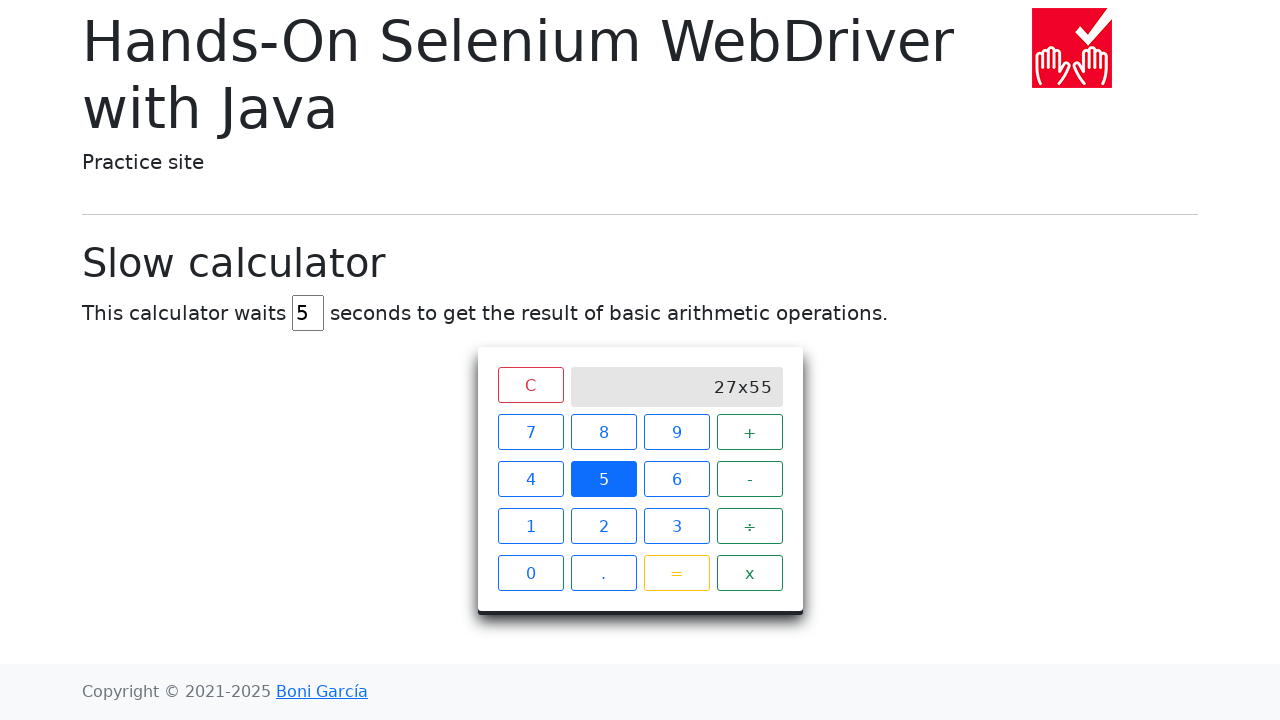

Clicked equals button to calculate result at (676, 573) on xpath=//*[@class='btn btn-outline-warning']
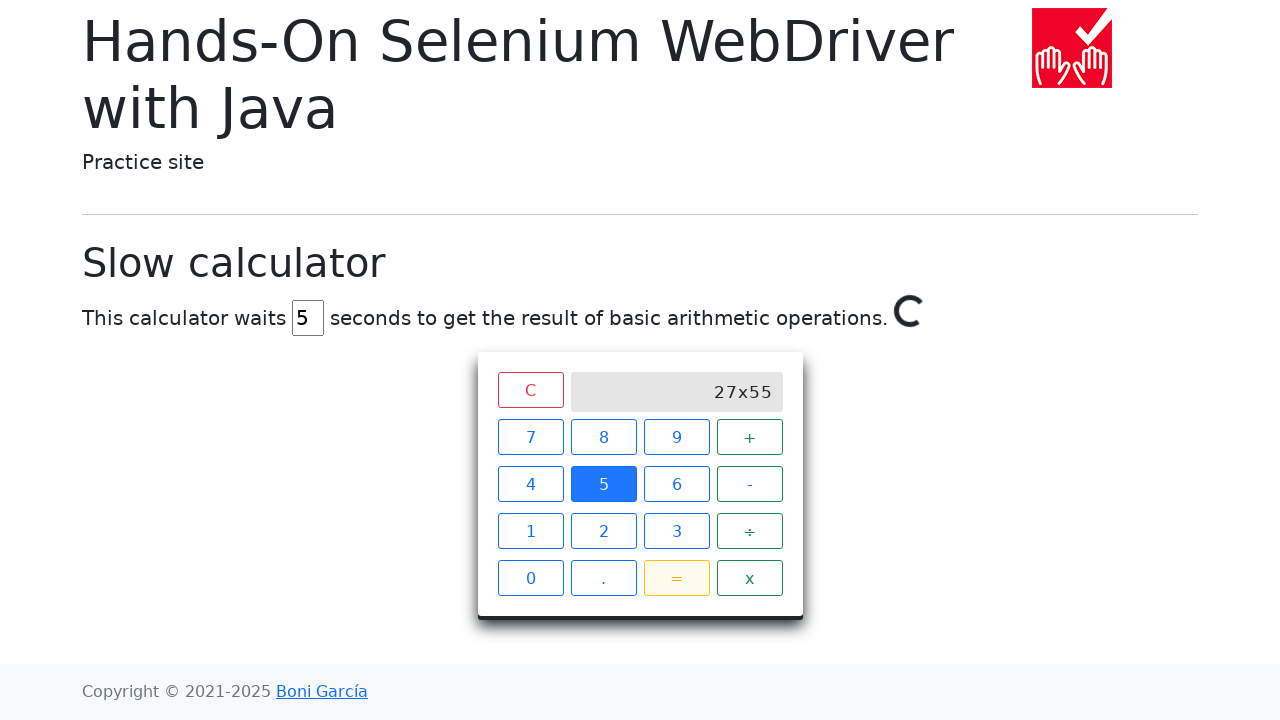

Waited for calculator to compute result
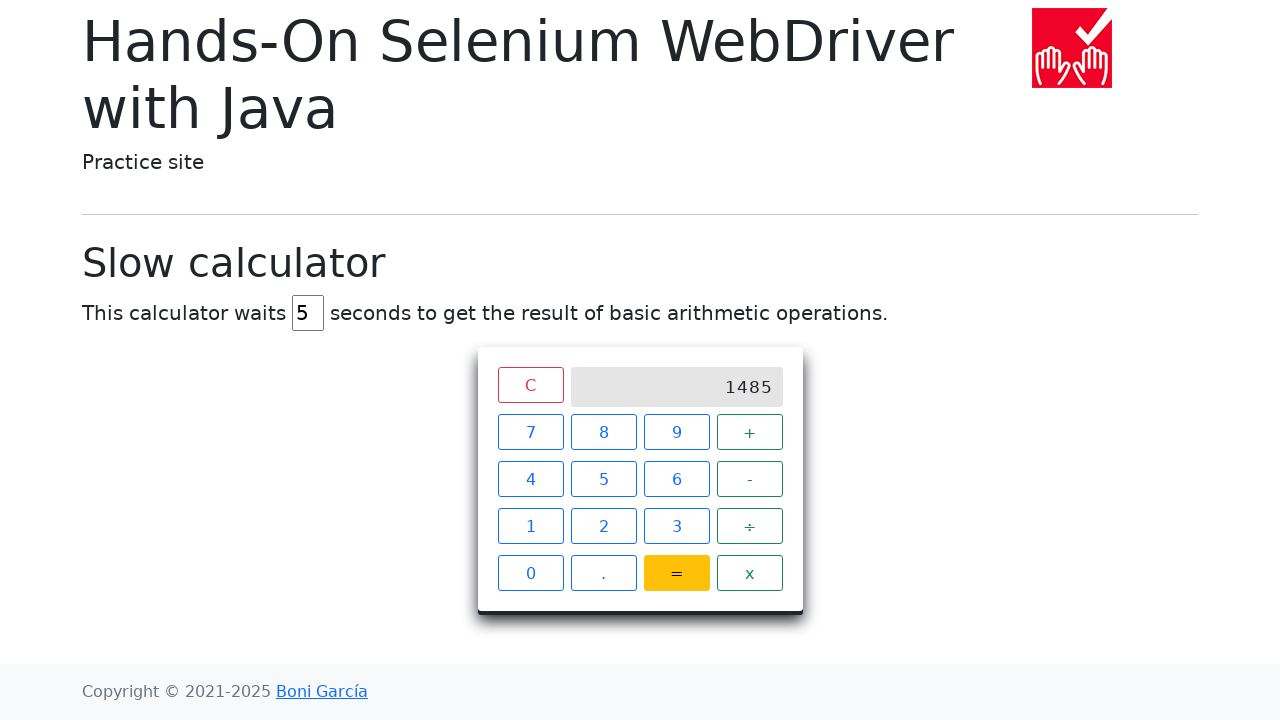

Retrieved actual result from screen: 1485.0
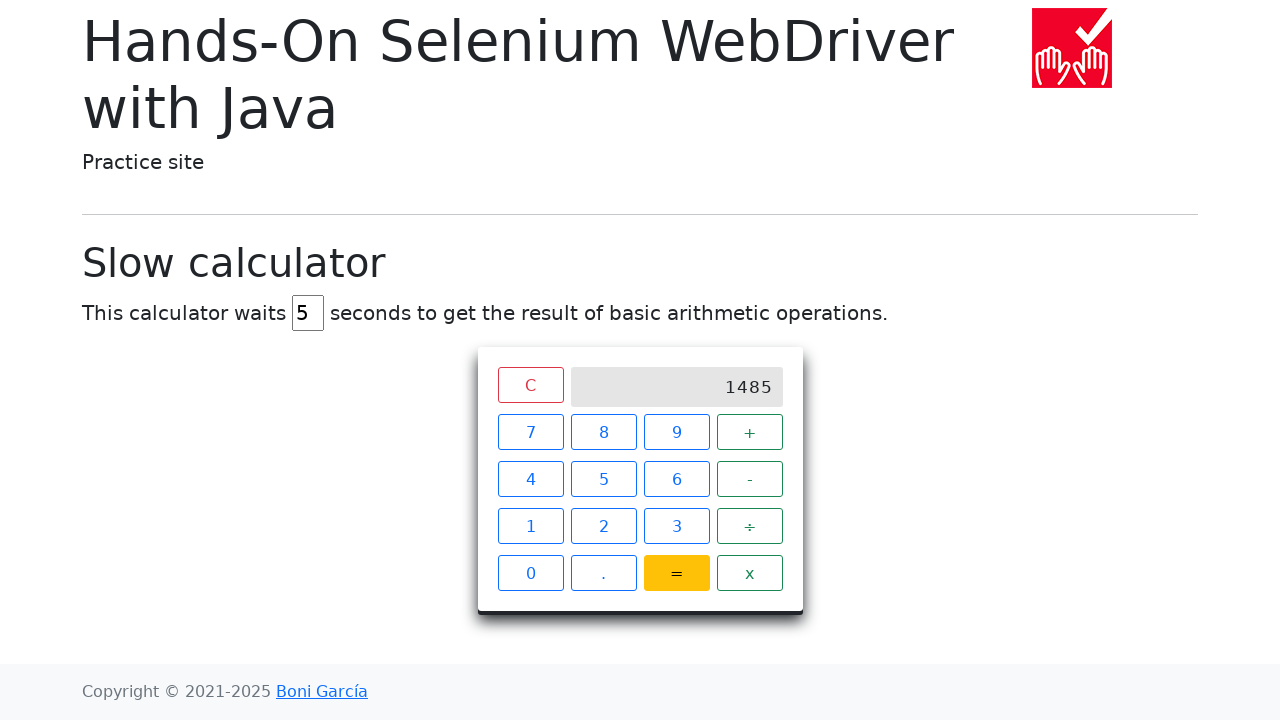

Assertion passed: expected 1485.0 matches actual 1485.0
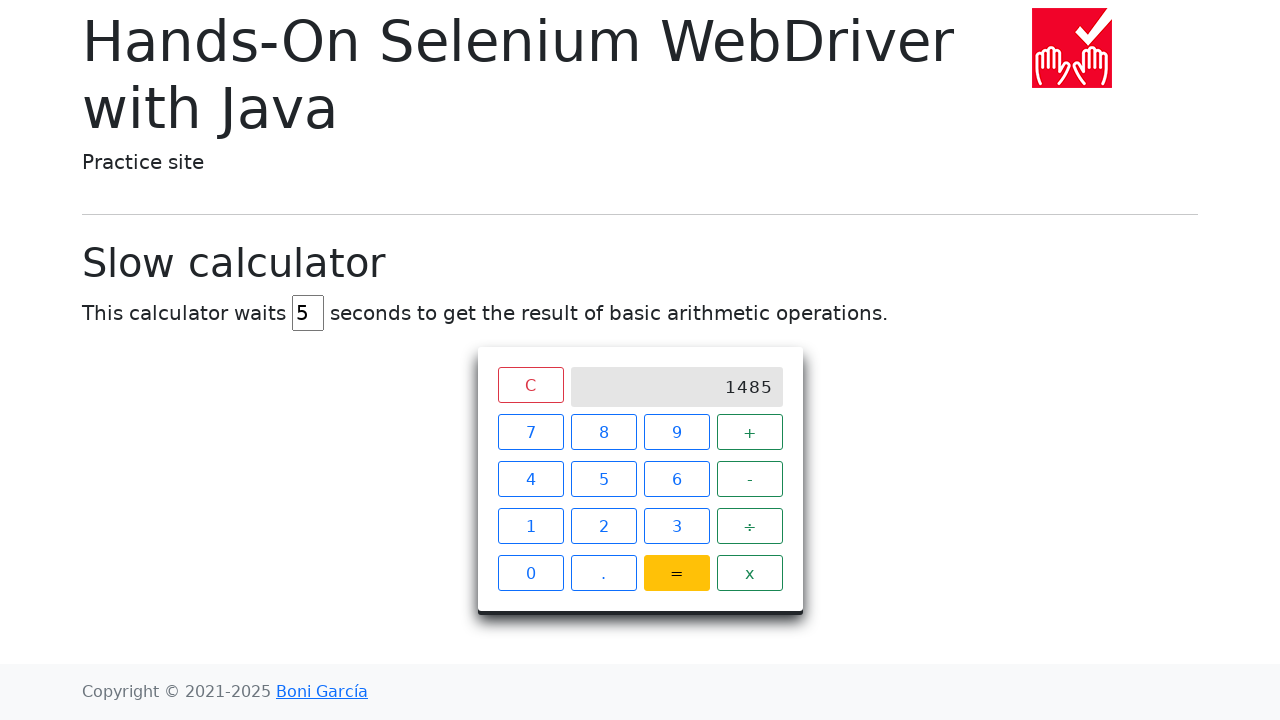

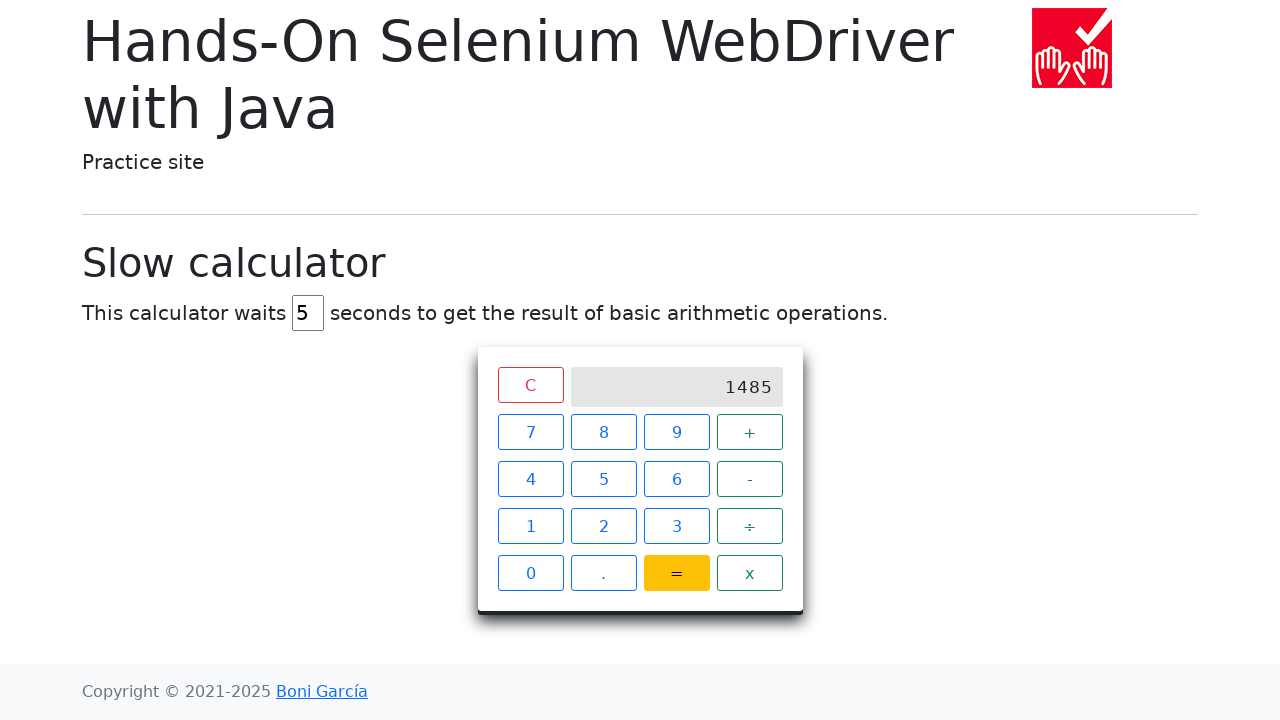